Clicks on the search box and gets its dimensions

Starting URL: https://www.apple.com/in/shop

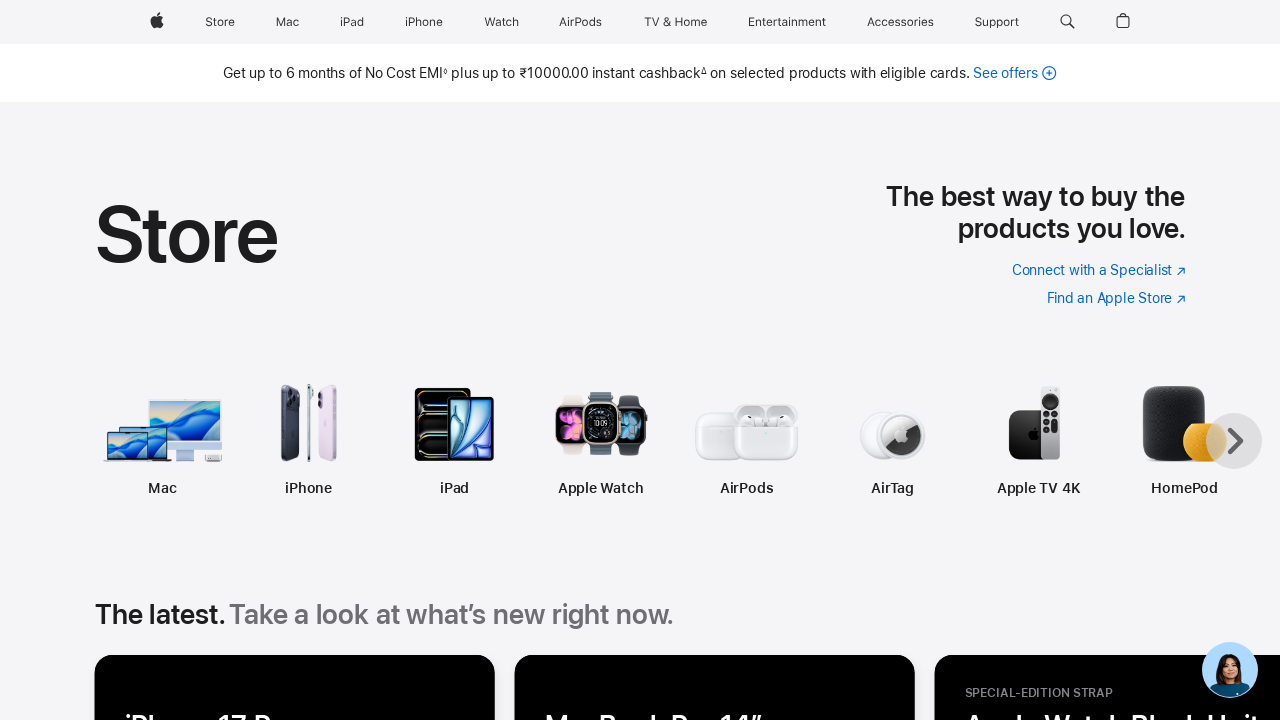

Clicked on the search box at (1067, 22) on (//a[@role="button"])[1]
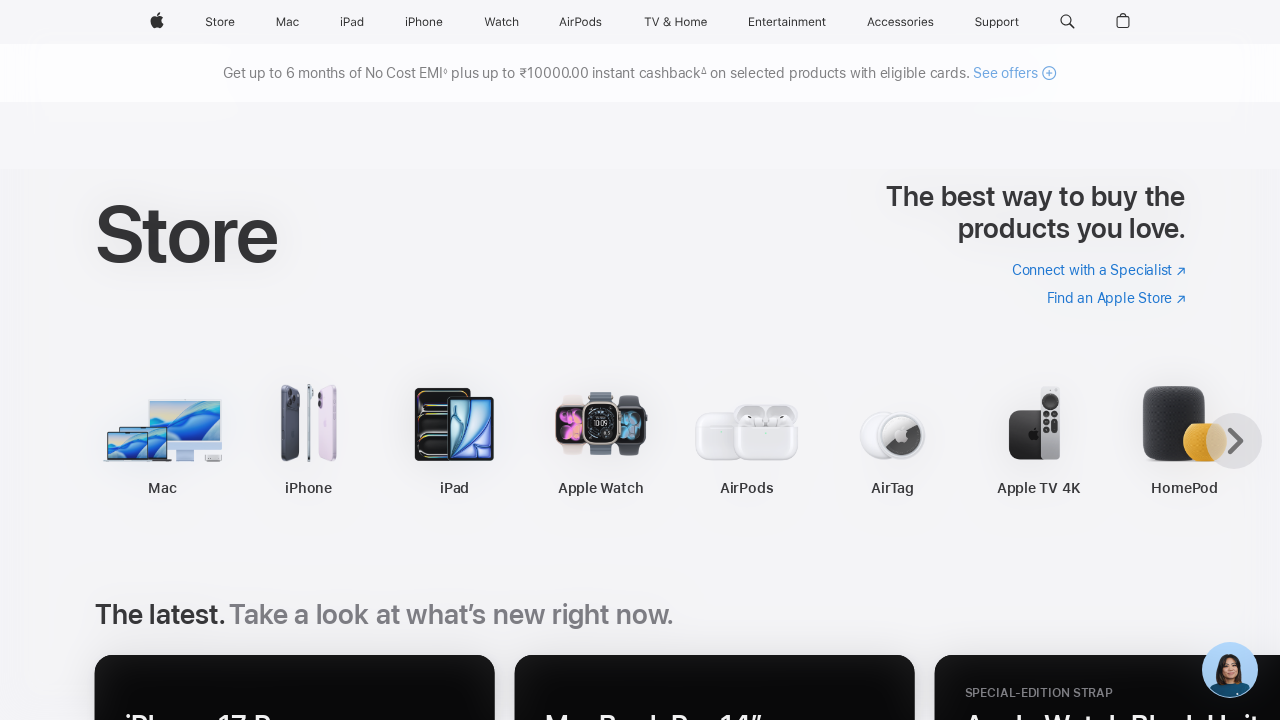

Located search box element
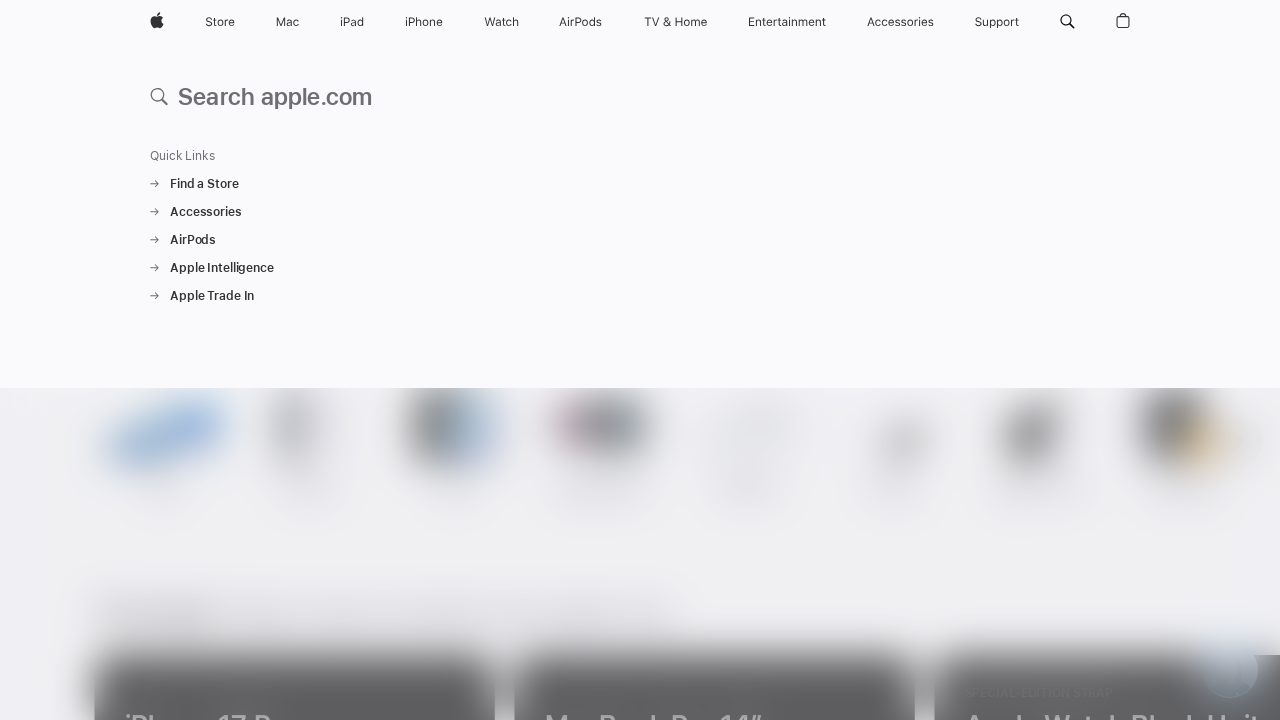

Retrieved search box bounding box dimensions
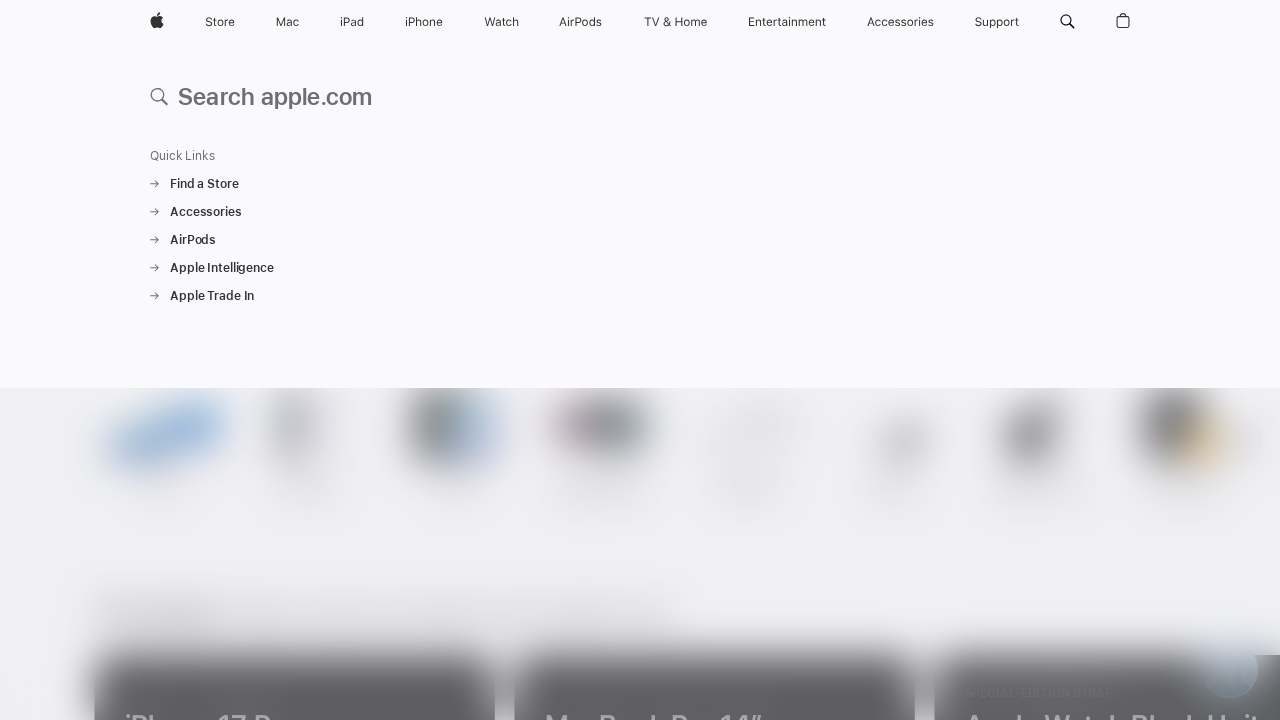

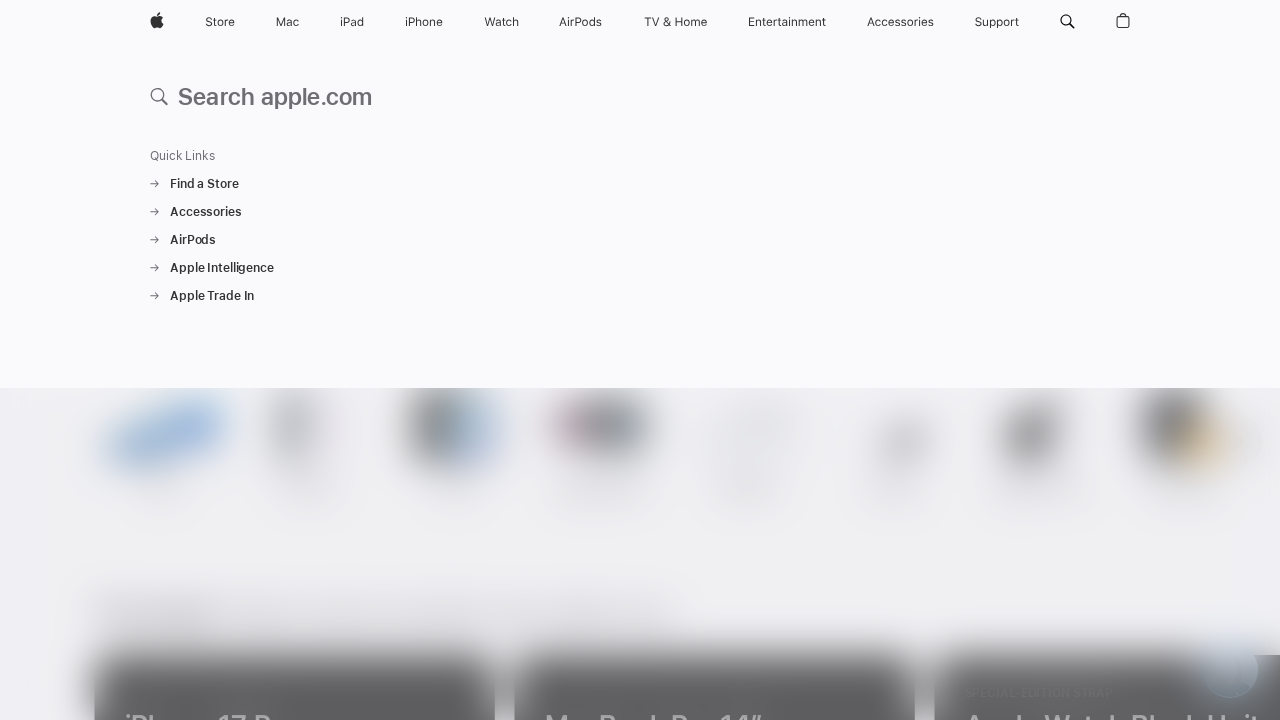